Tests the Paste option in a context menu by right-clicking an element and selecting Paste from the menu

Starting URL: https://swisnl.github.io/jQuery-contextMenu/demo.html

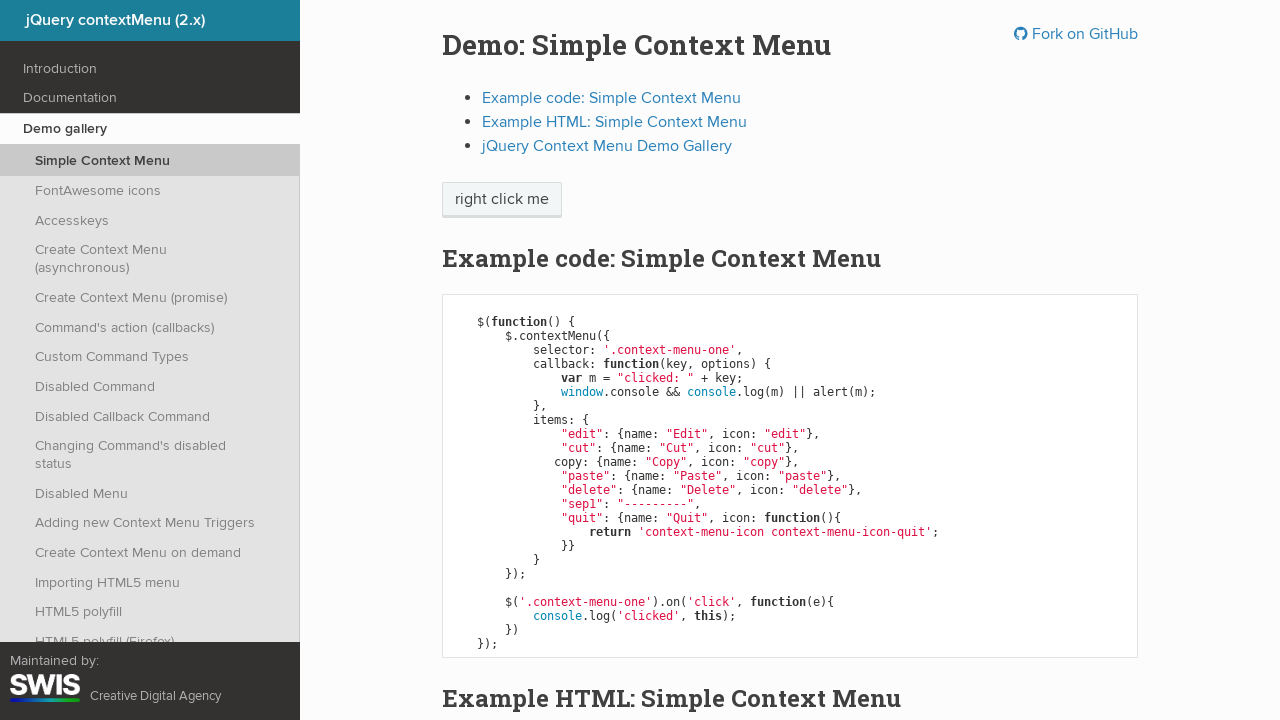

Navigated to jQuery contextMenu demo page
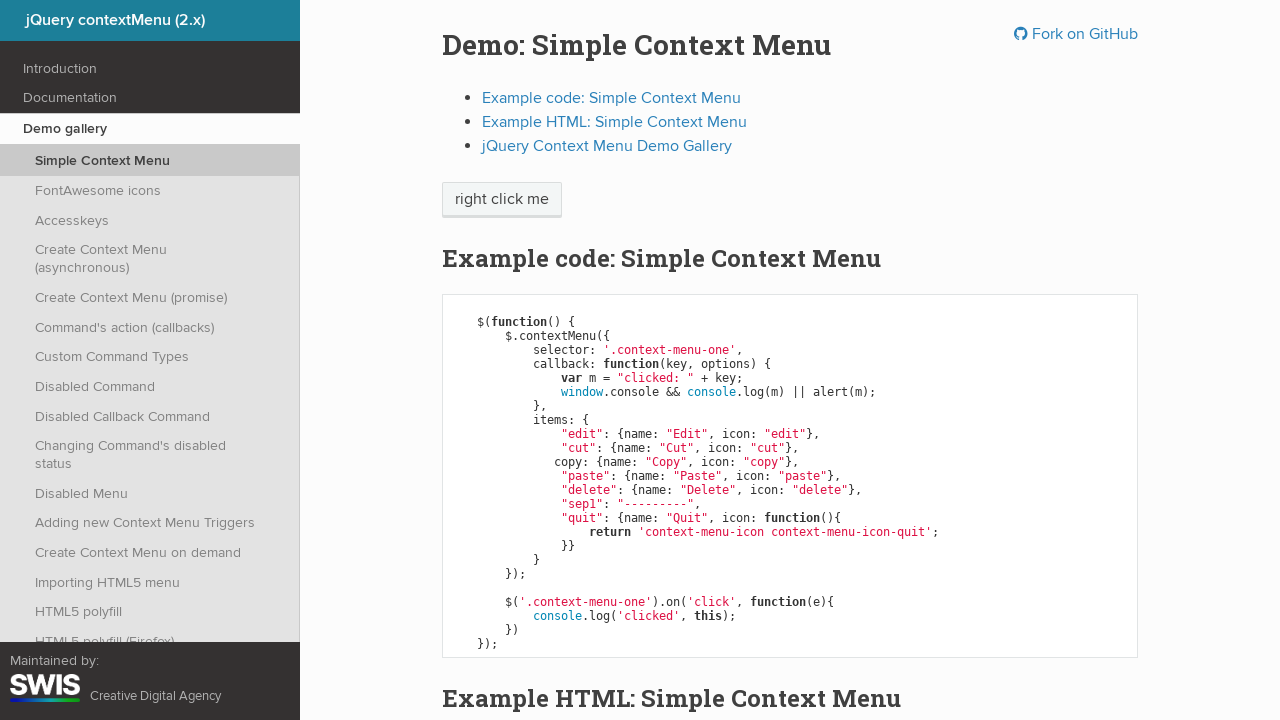

Right-clicked on 'right click me' element to open context menu at (502, 200) on //span[contains(text(), 'right click me')]
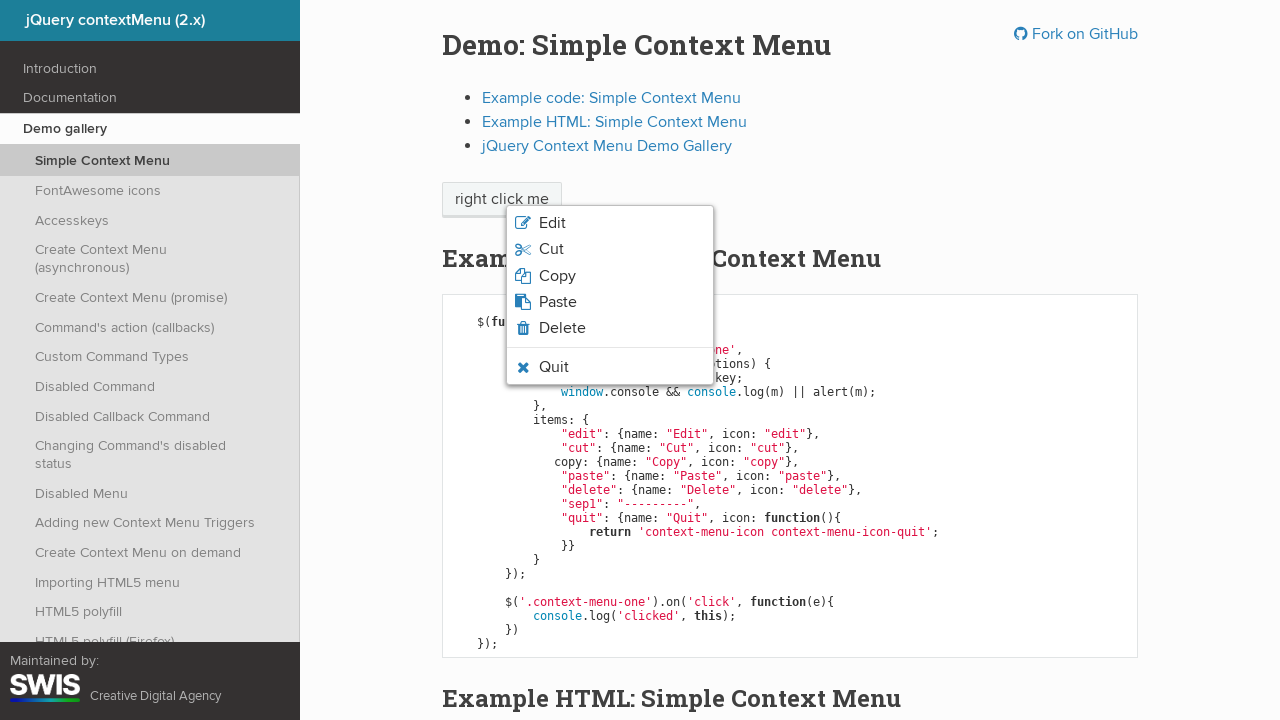

Clicked Paste option from context menu at (558, 302) on xpath=//ul[@class='context-menu-list context-menu-root']//child::li//span[text()
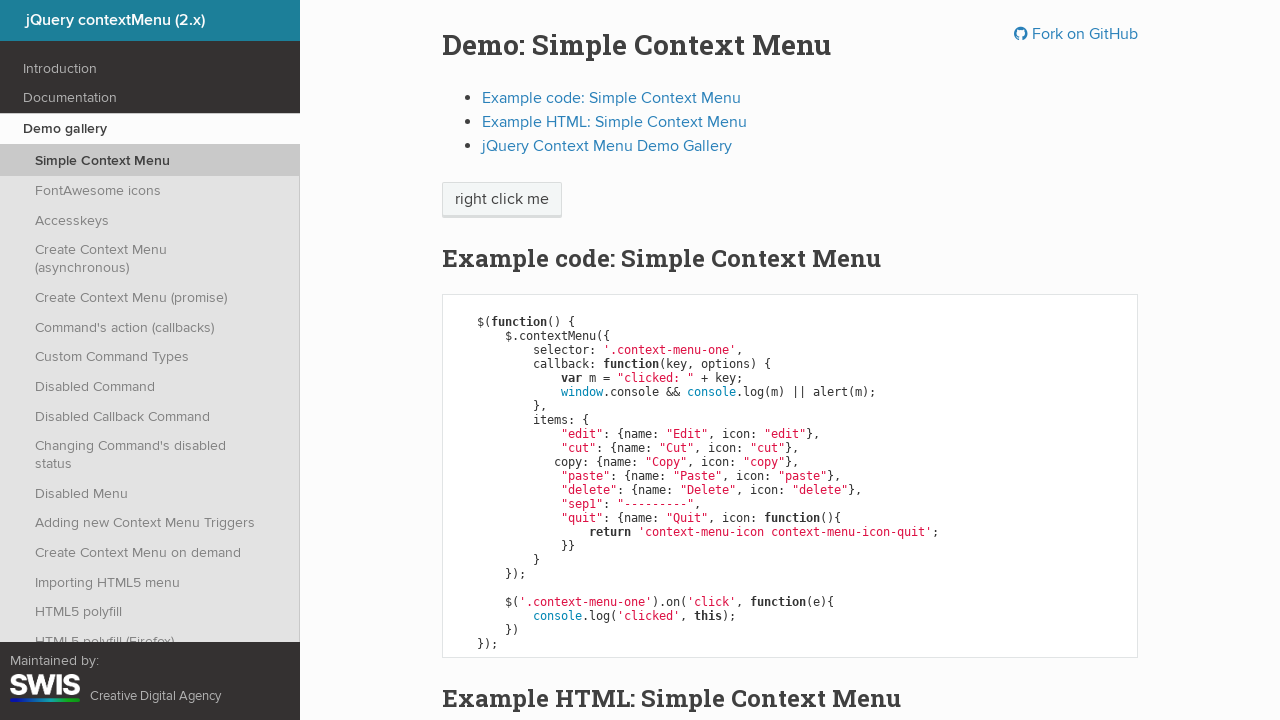

Set up dialog handler to accept alerts
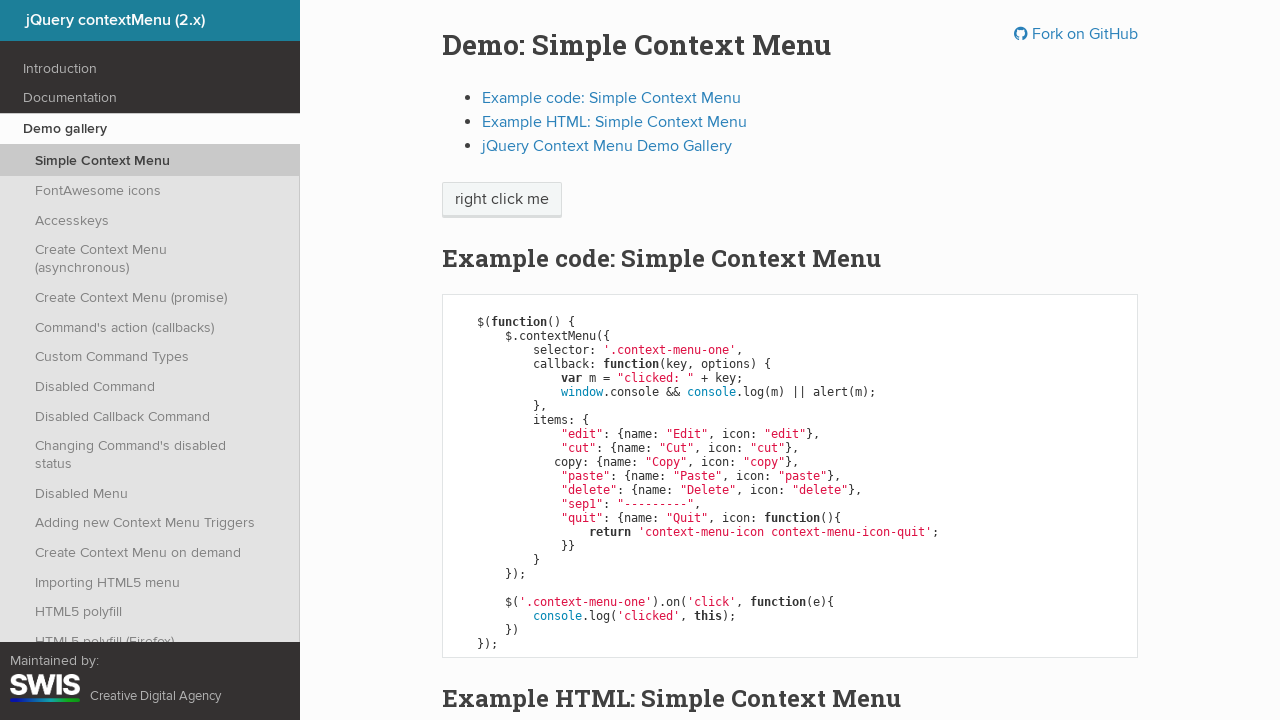

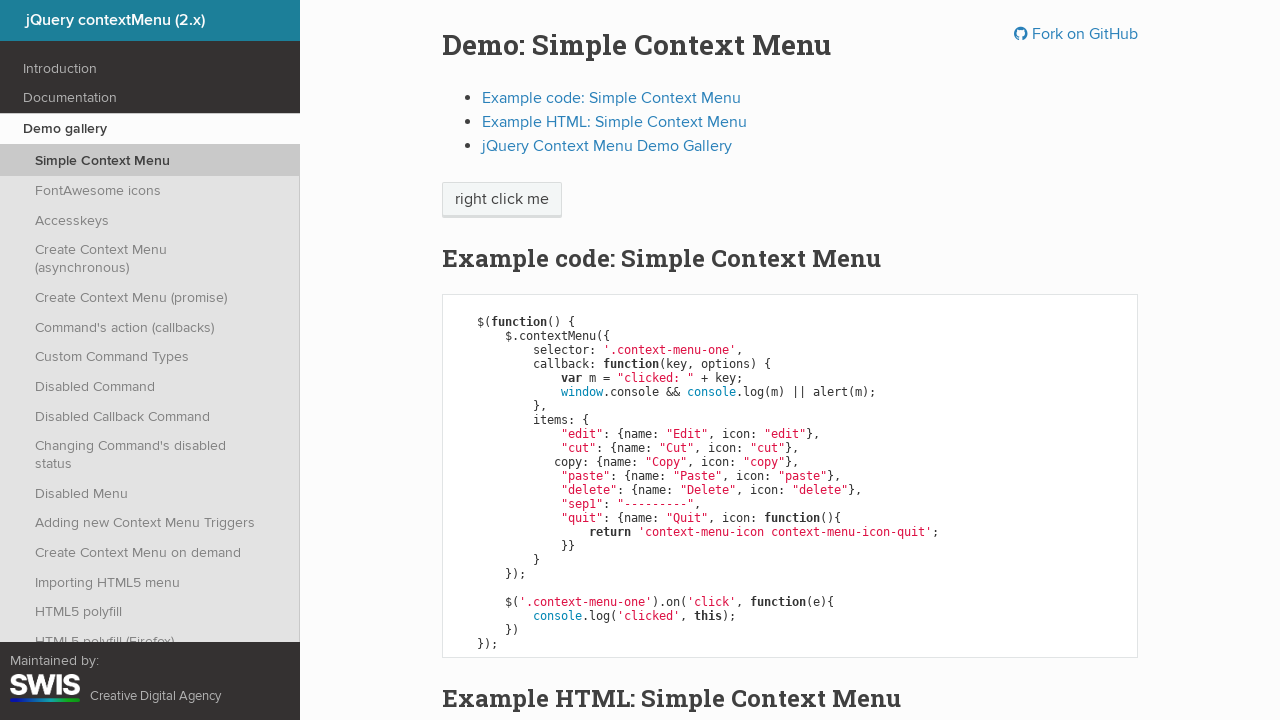